Tests checkbox functionality by locating a checkbox element, verifying it is displayed, and clicking on it

Starting URL: https://www.automationtestinginsider.com/2019/08/textarea-textarea-element-defines-multi.html

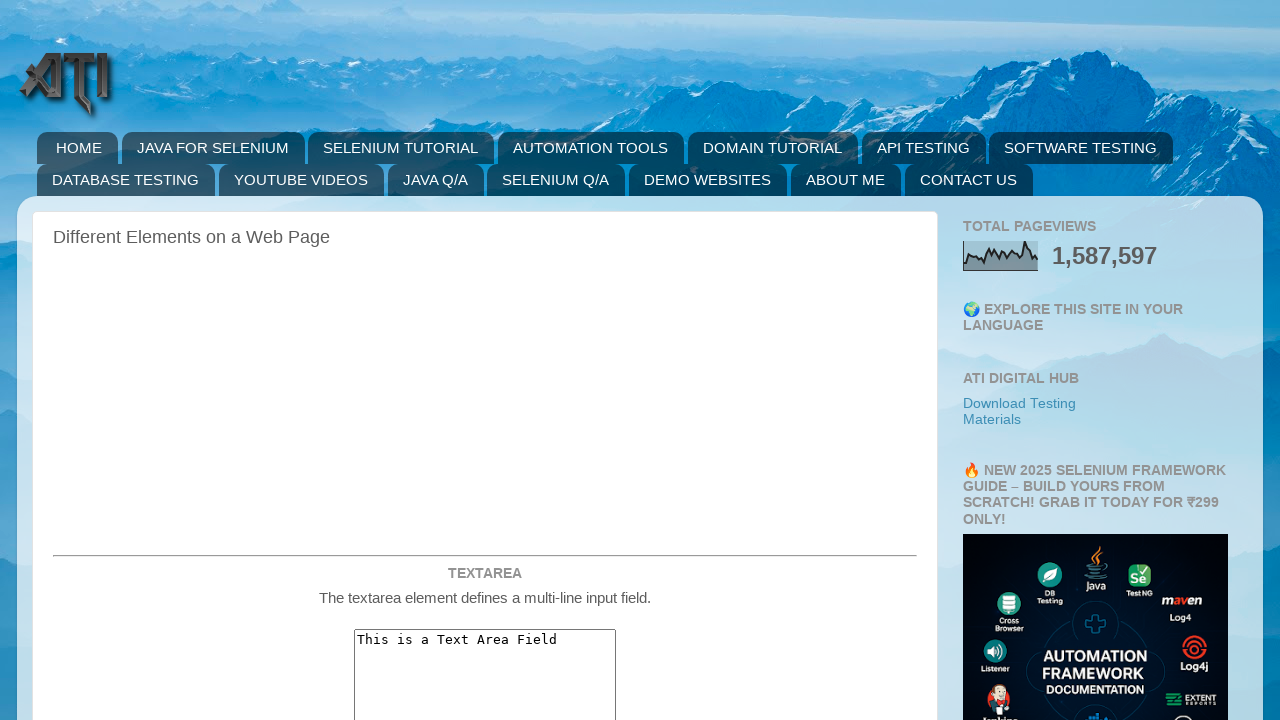

Set viewport size to 1920x1080
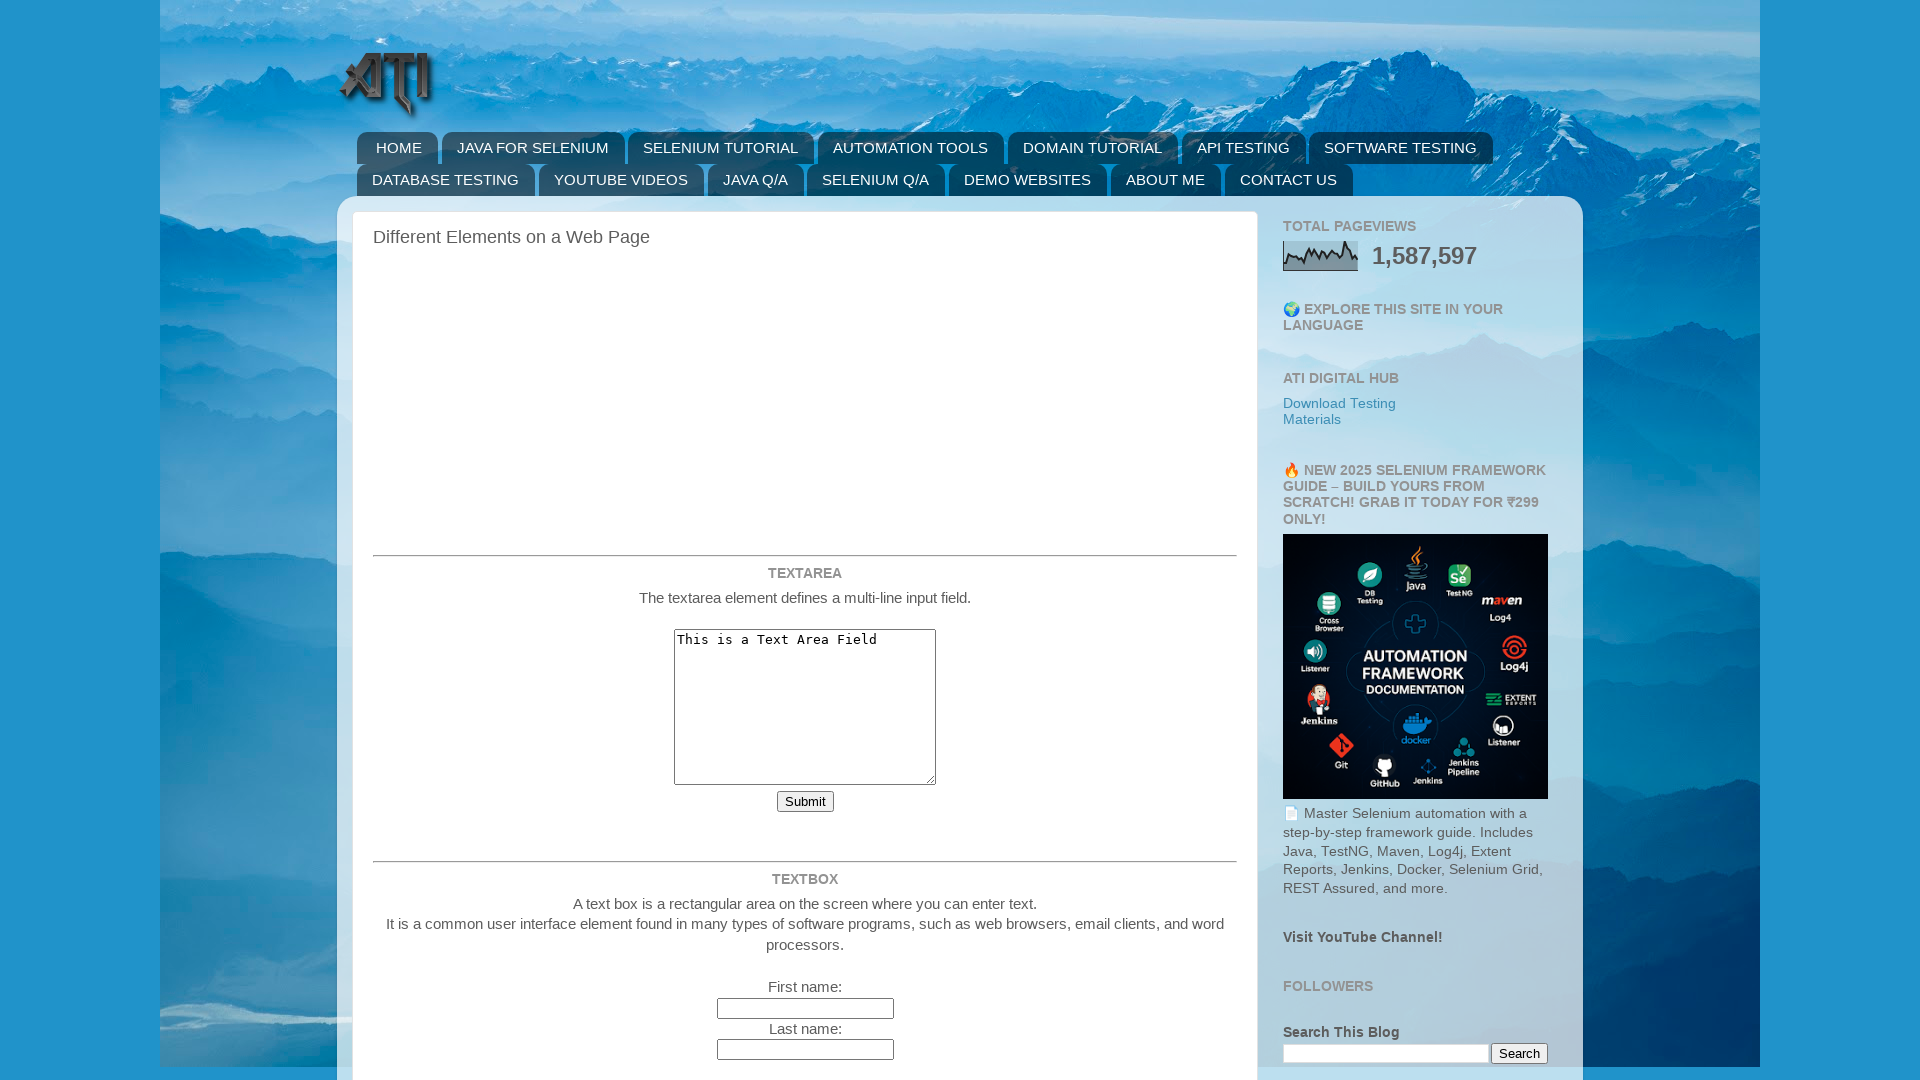

Located checkbox element with name 'Checkbox2'
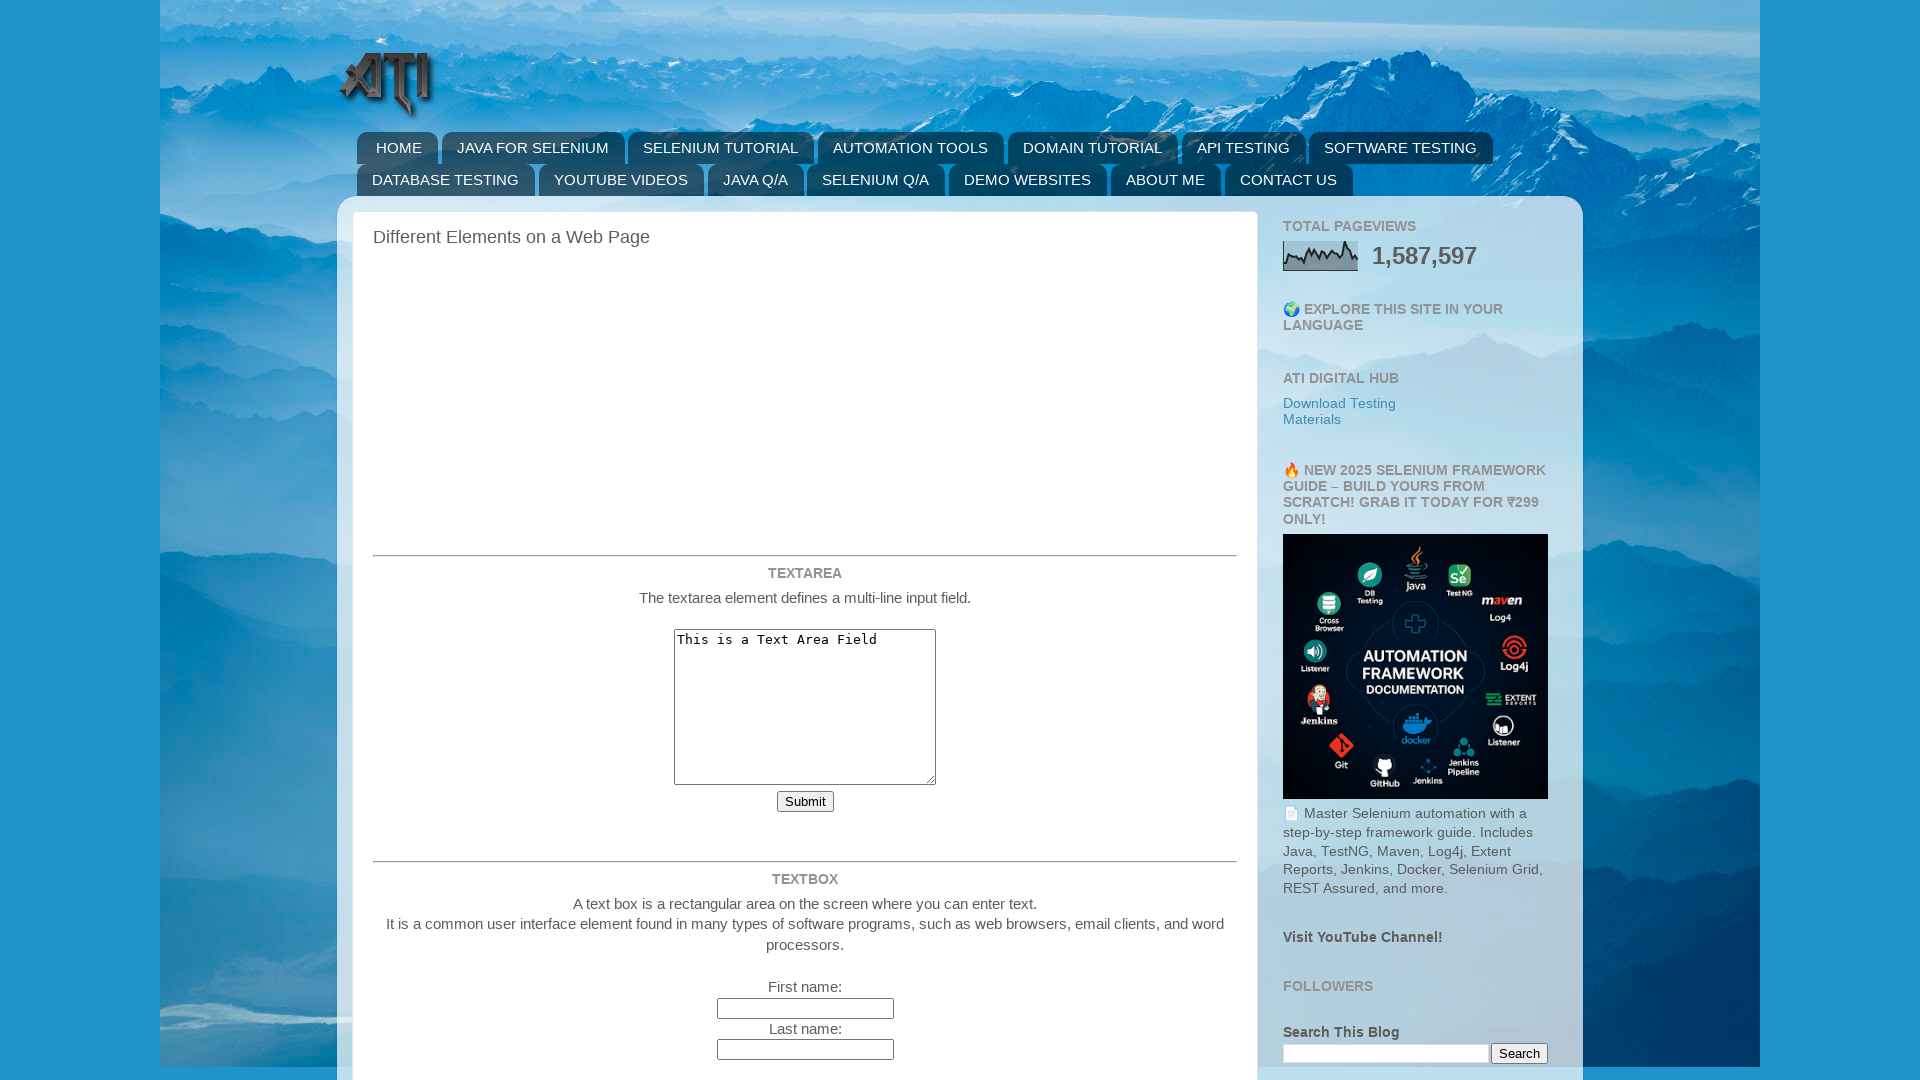

Verified checkbox is displayed and visible
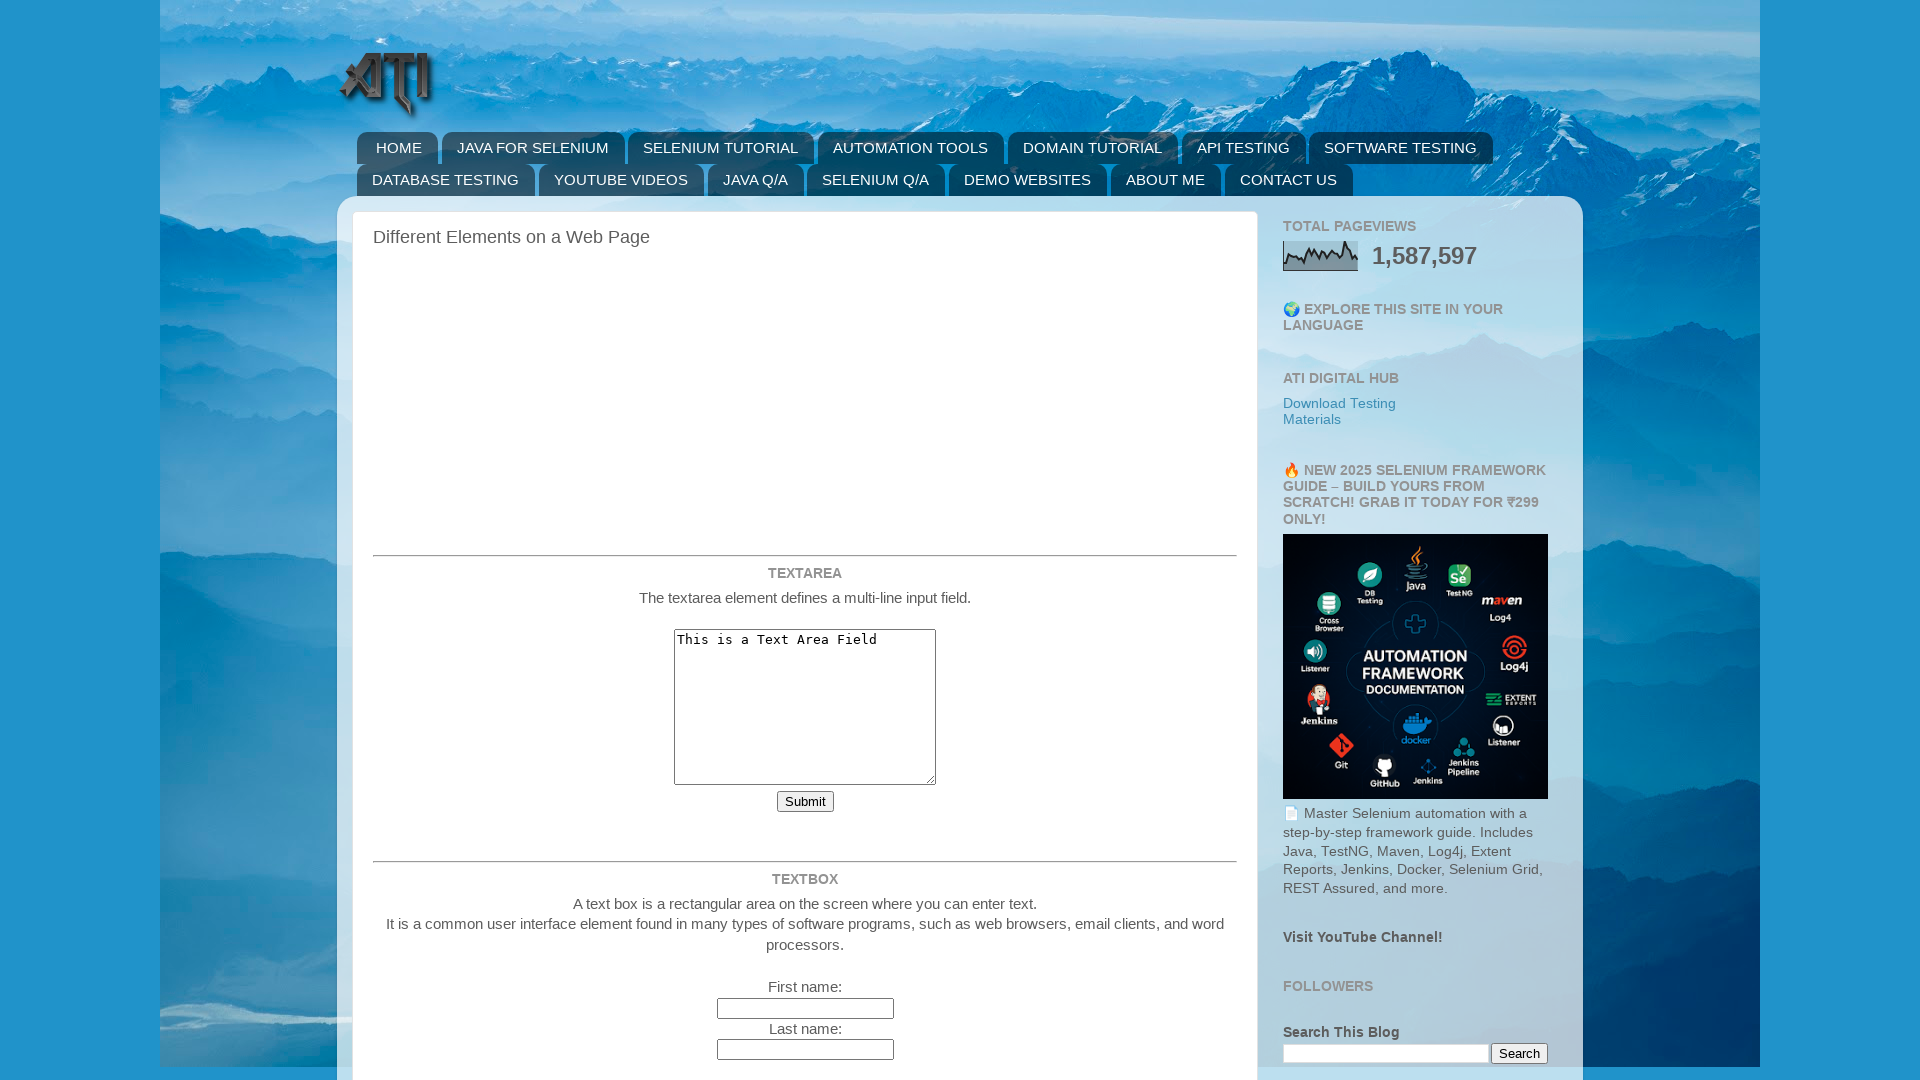

Clicked the checkbox element at (766, 540) on input[name='Checkbox2']
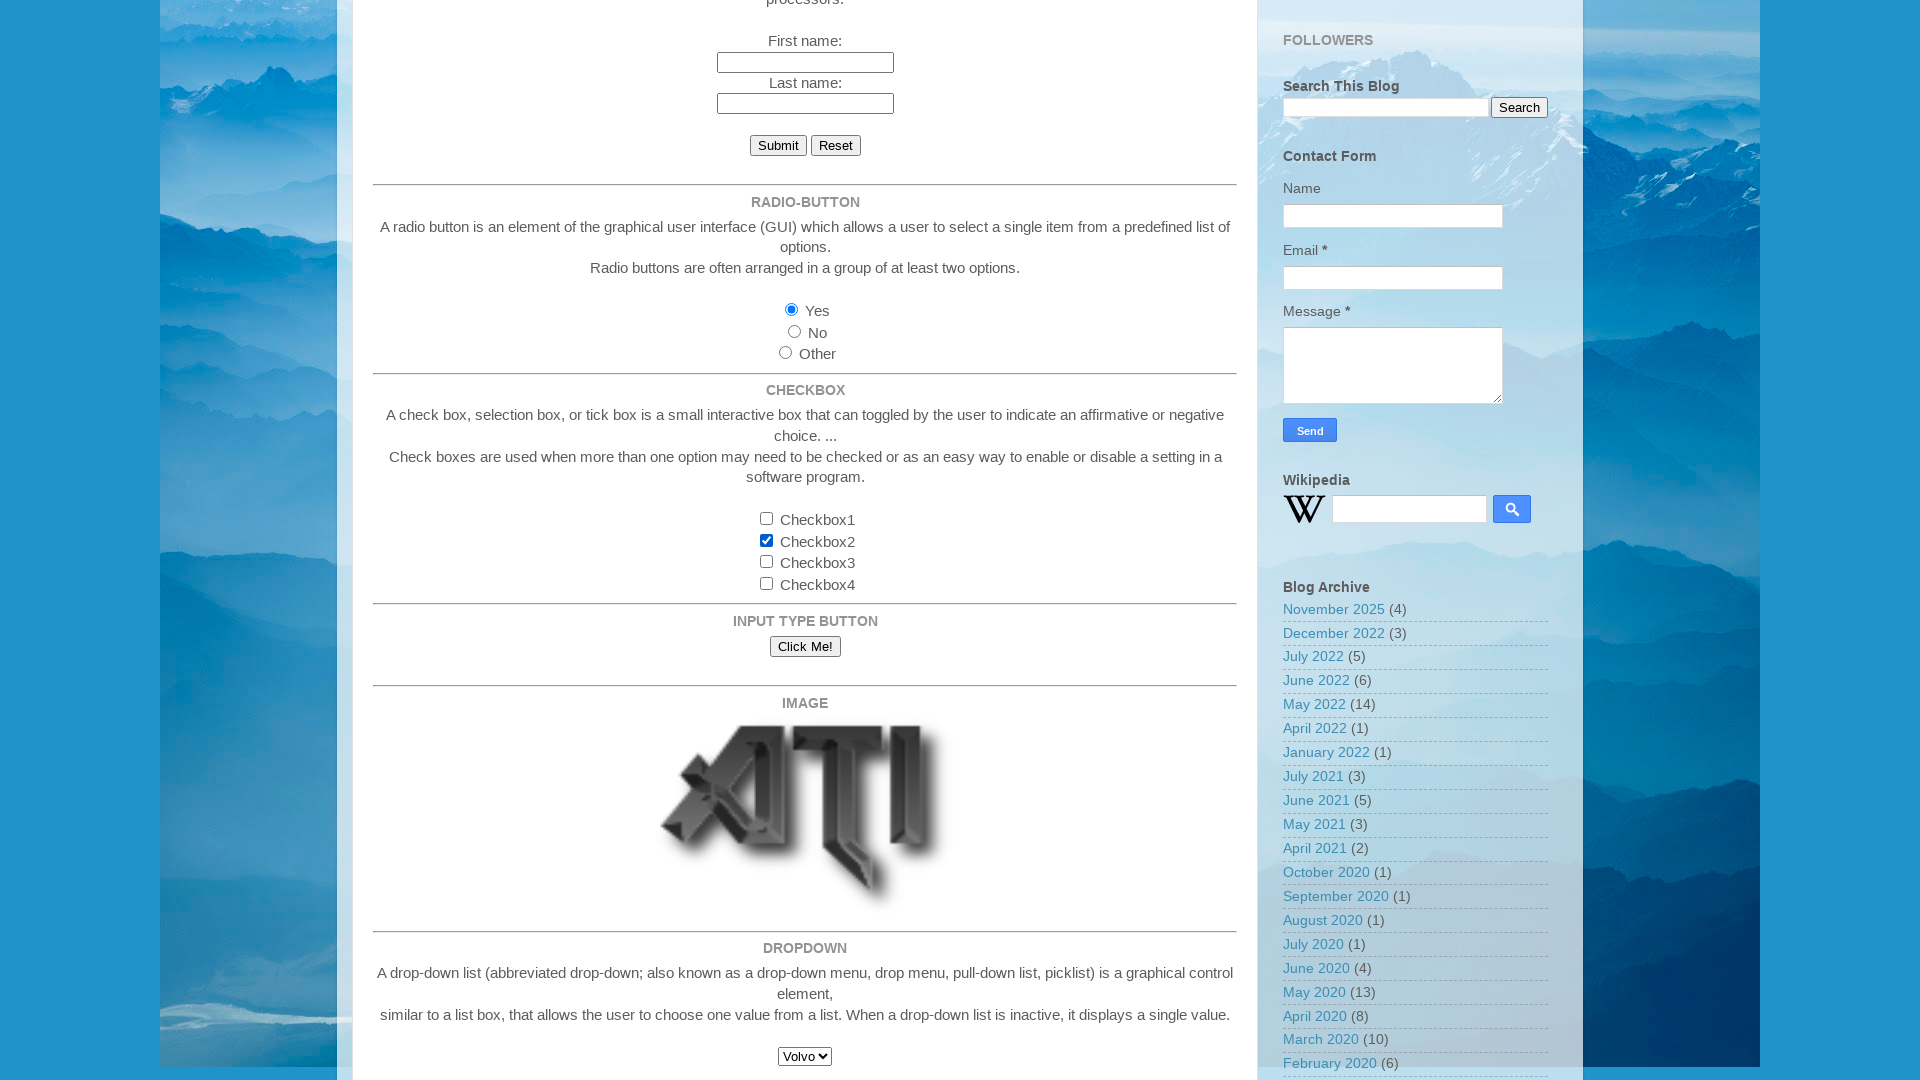

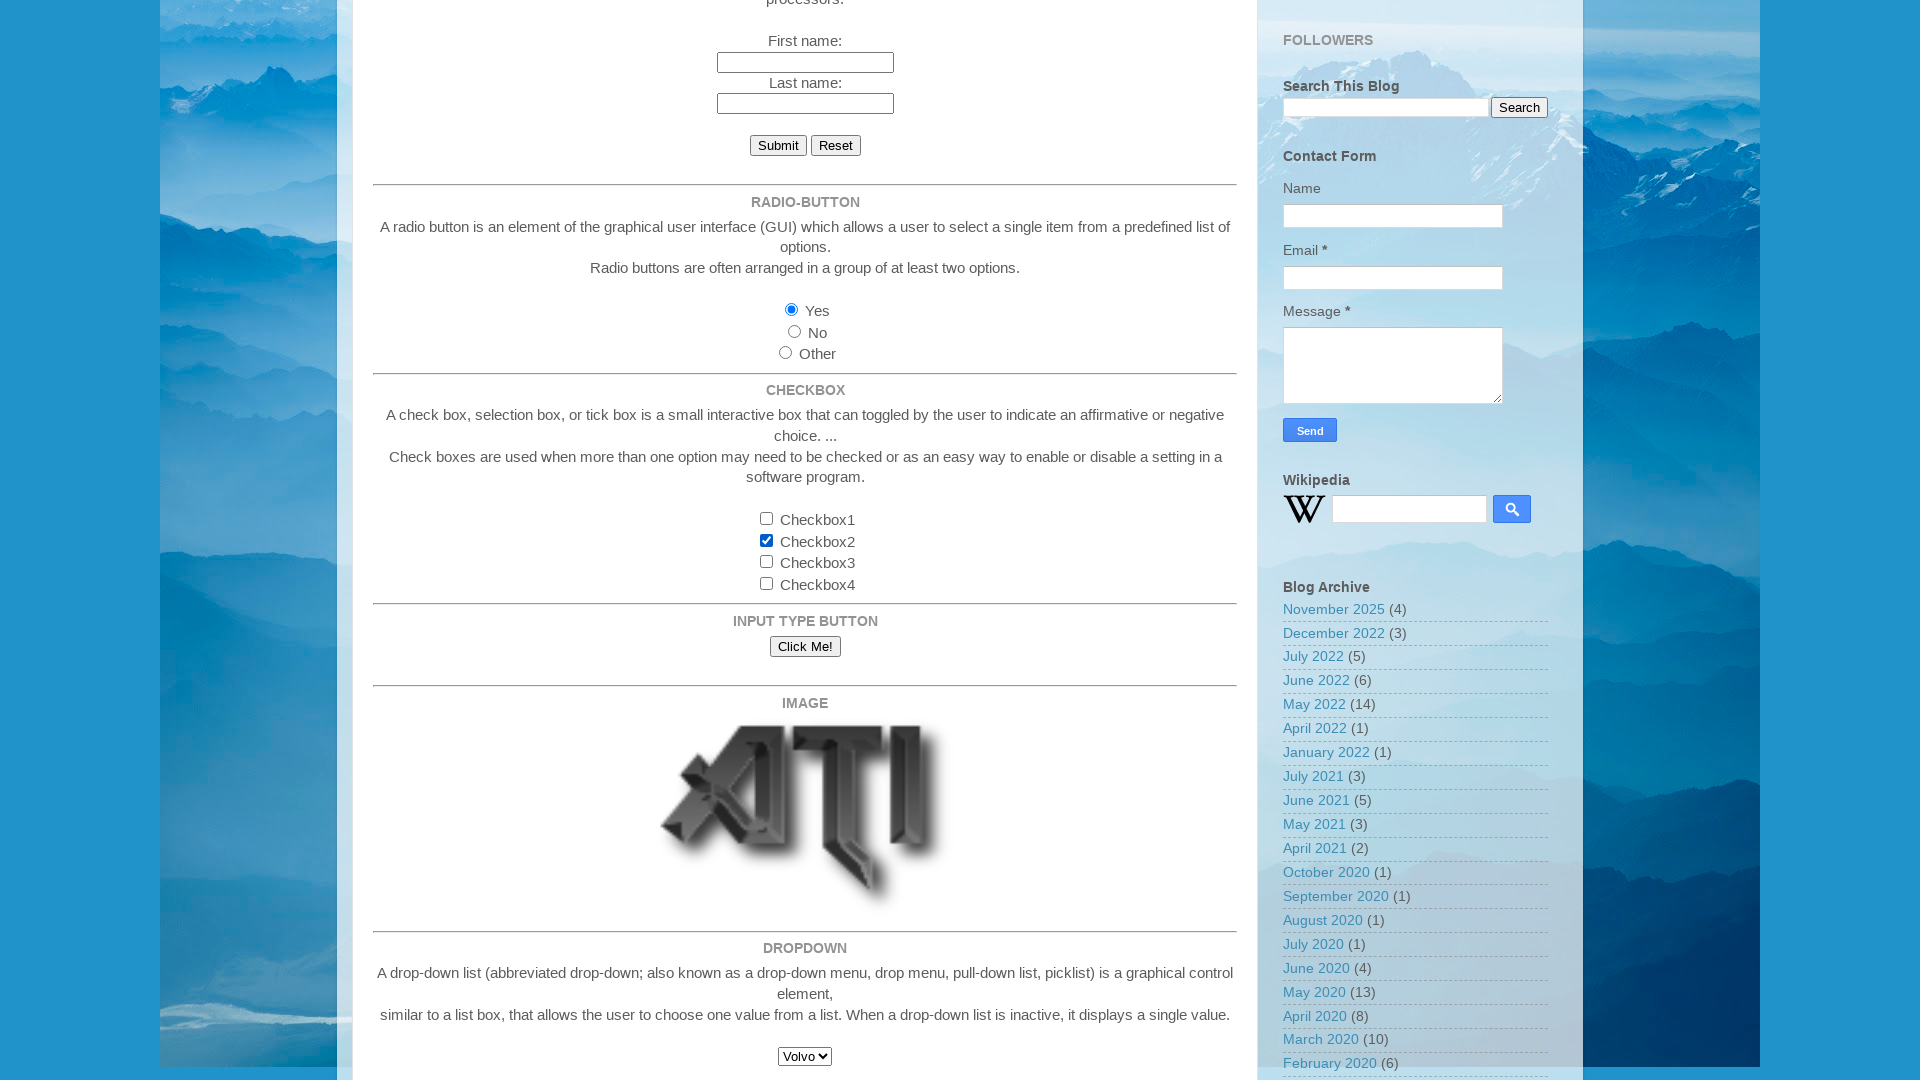